Searches for a product on QKart by entering a search term and verifies that product results with images and prices are displayed

Starting URL: https://crio-qkart-frontend-qa.vercel.app/

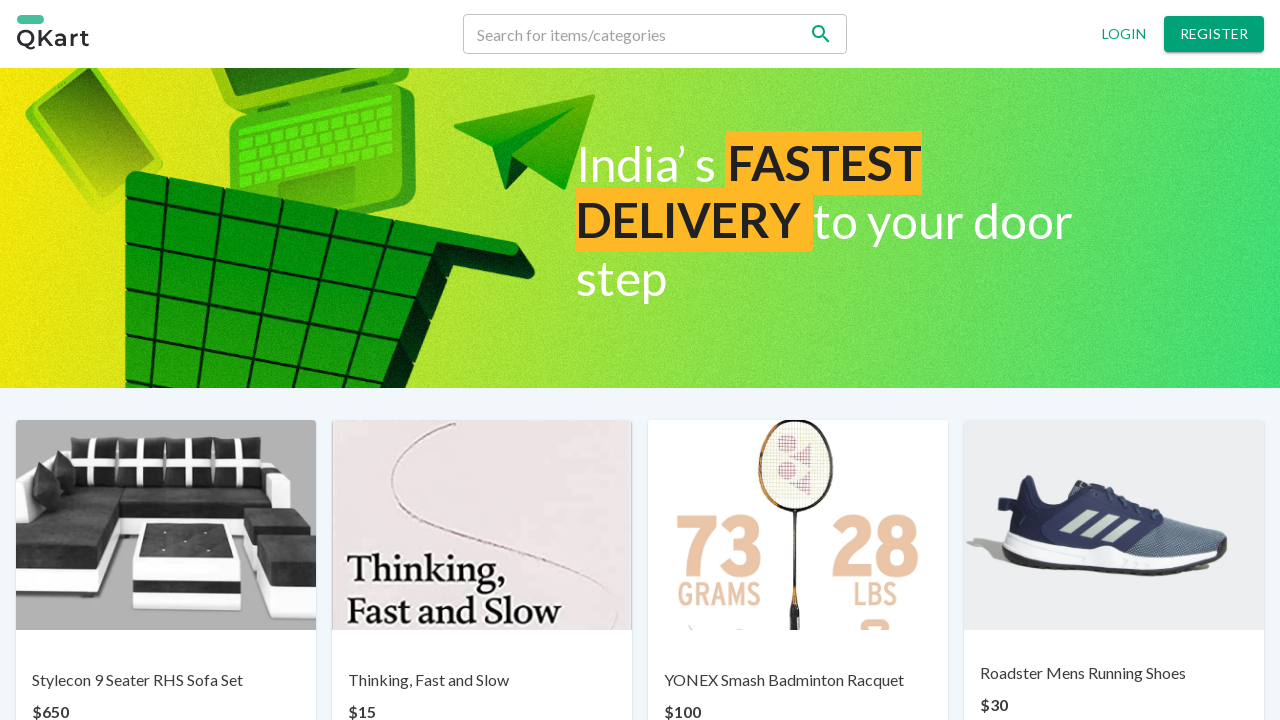

Filled search box with product name 'Yonex' on input[name='search']
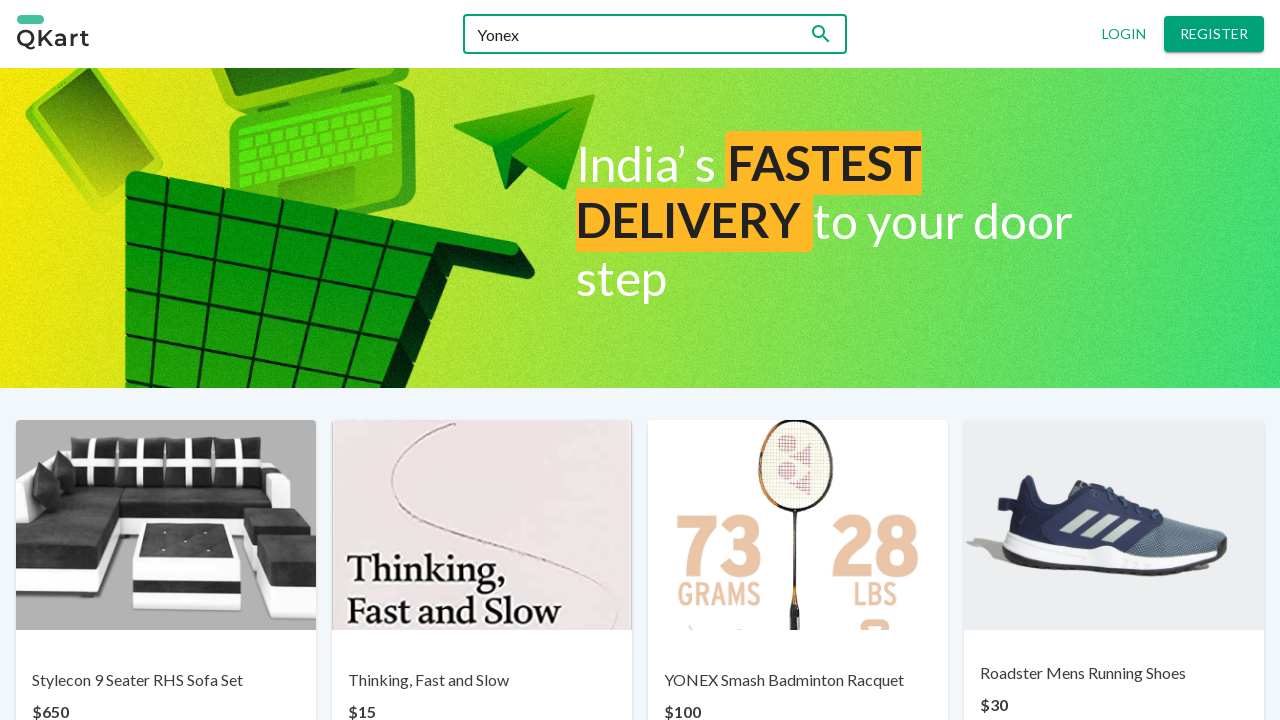

Waited 3 seconds for search results to load
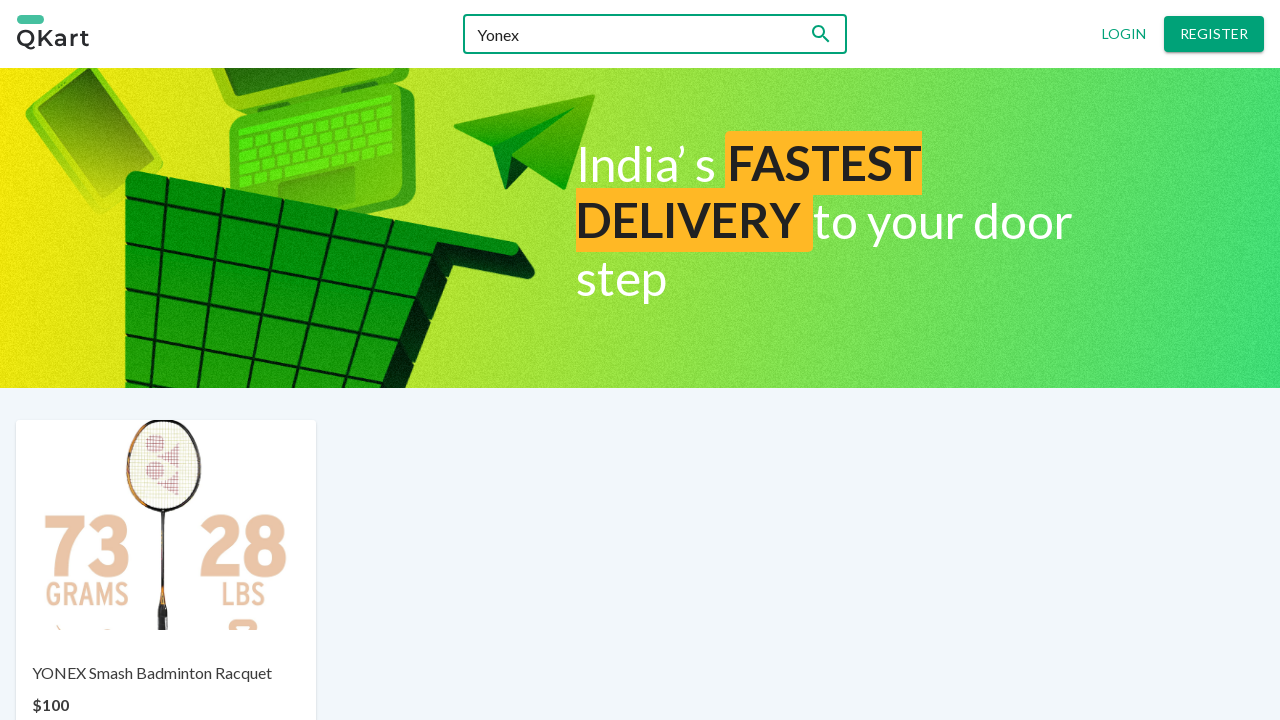

Verified product image is displayed
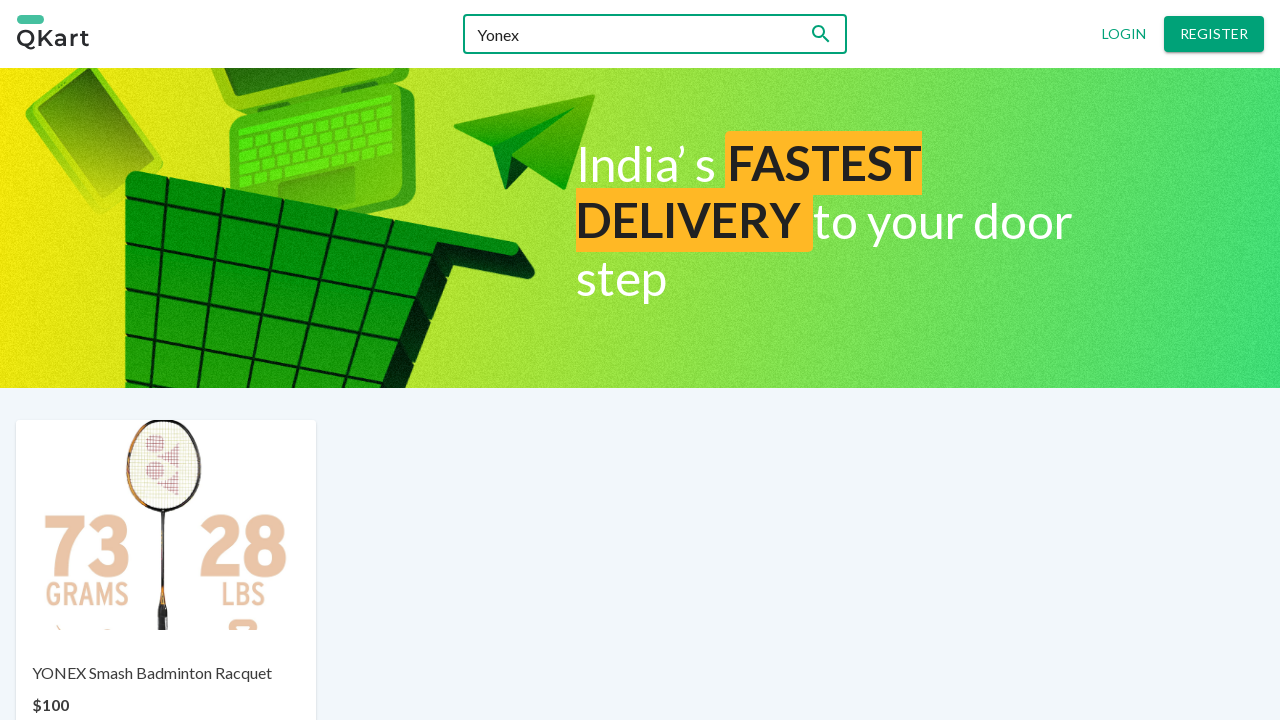

Verified product price is displayed
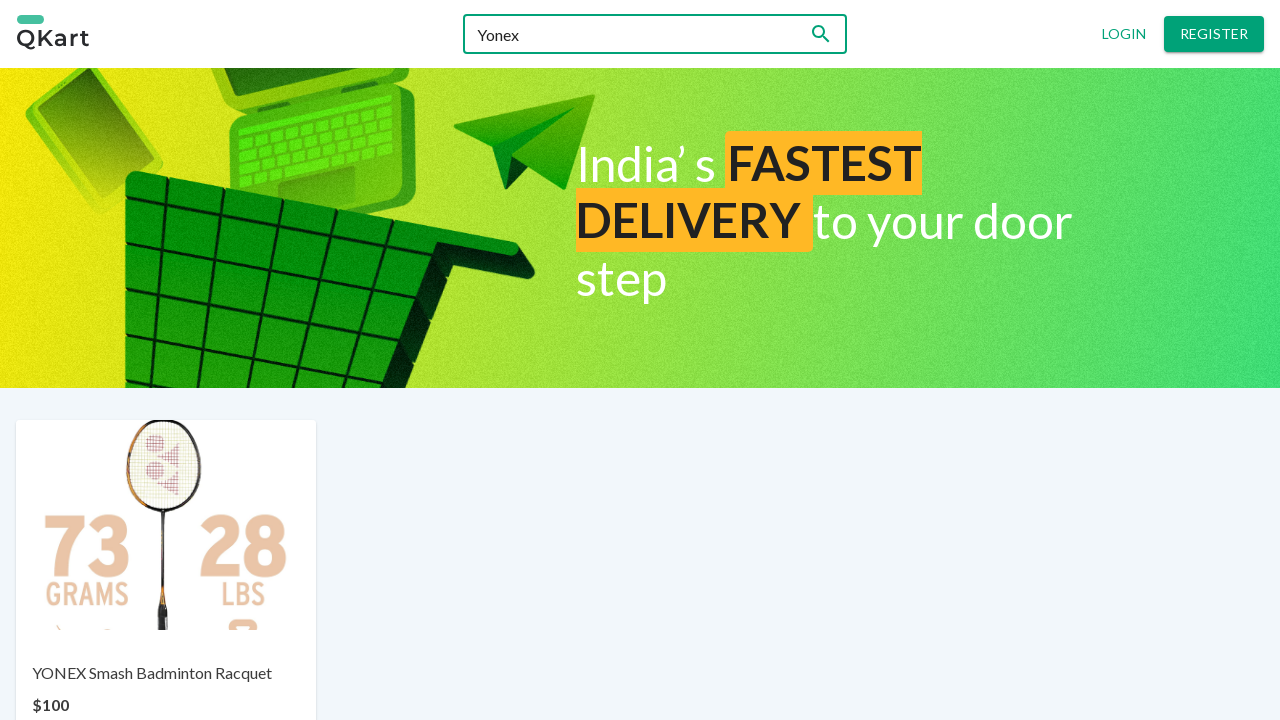

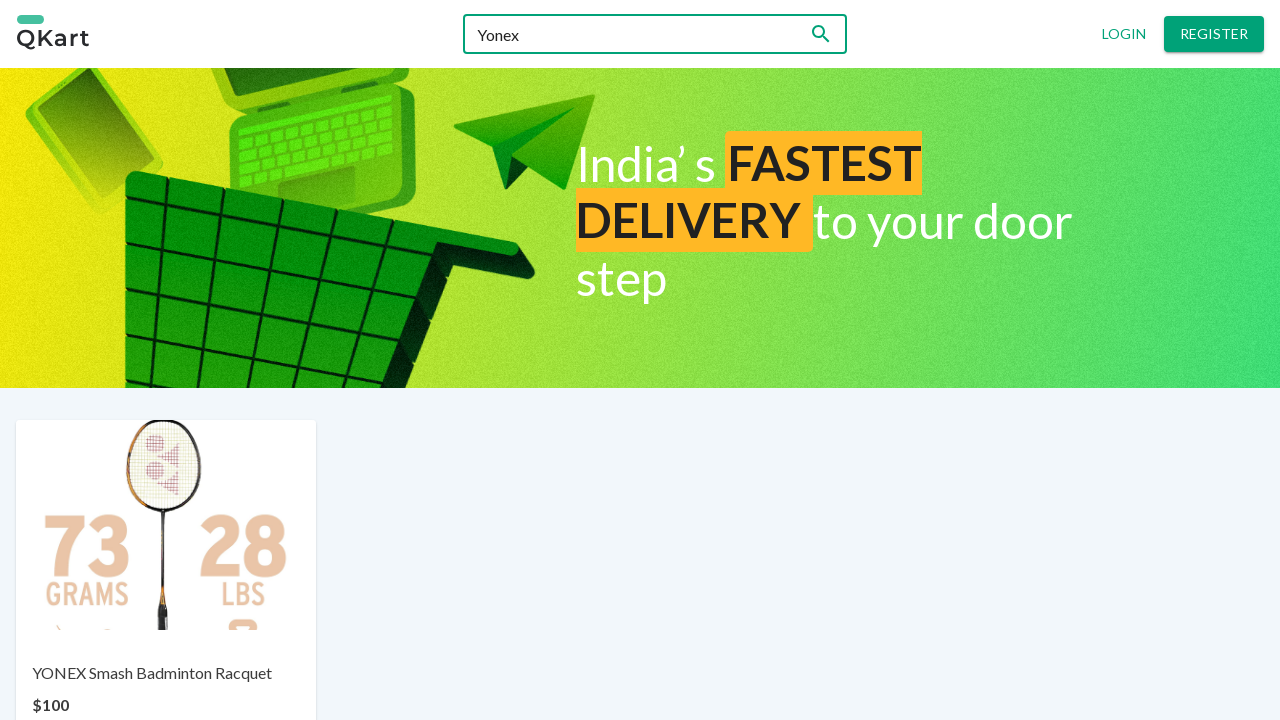